Navigates to a product offers page and locates the discount price for a specific product (Strawberry) in a web table

Starting URL: https://rahulshettyacademy.com/seleniumPractise/#/offers

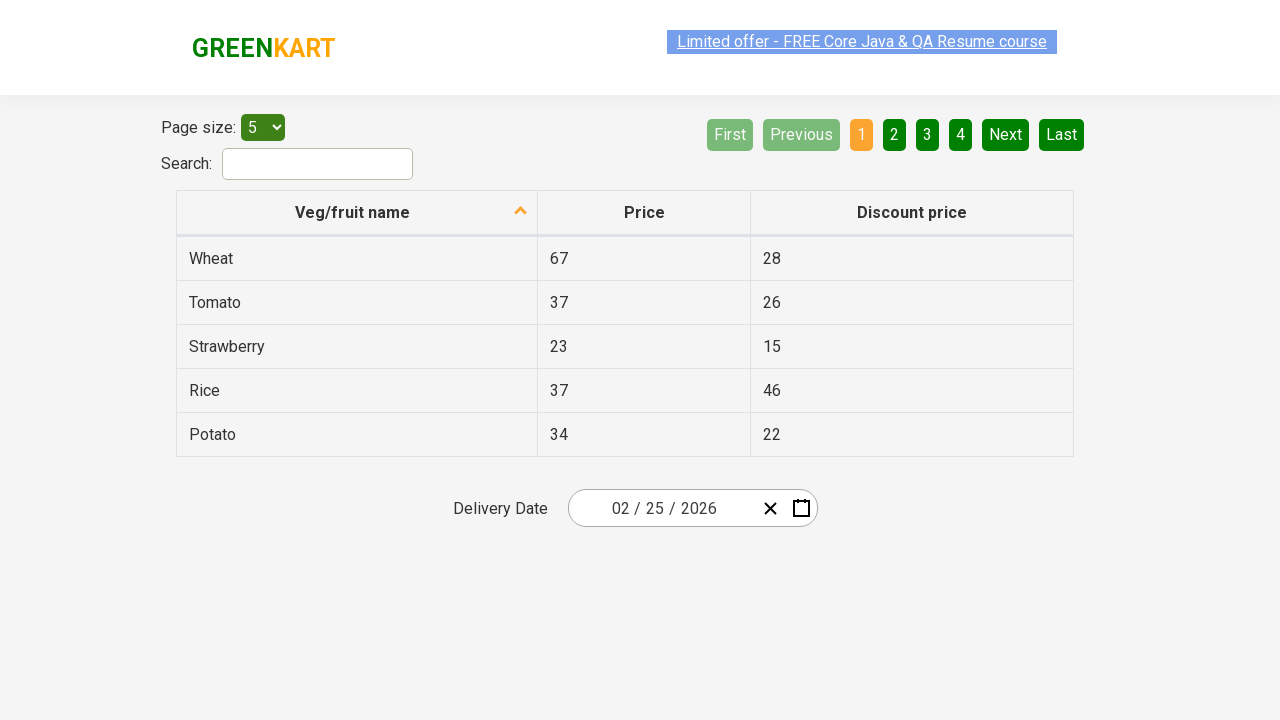

Waited for product table to load
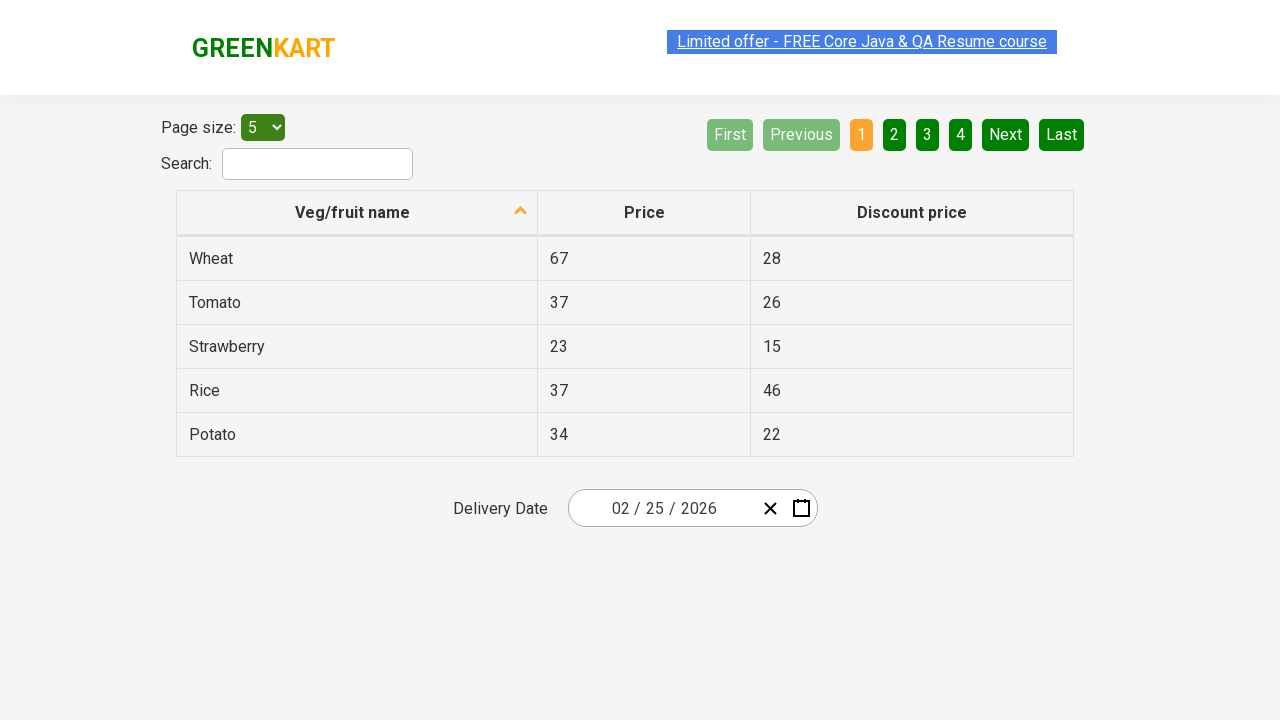

Located all product names in first column
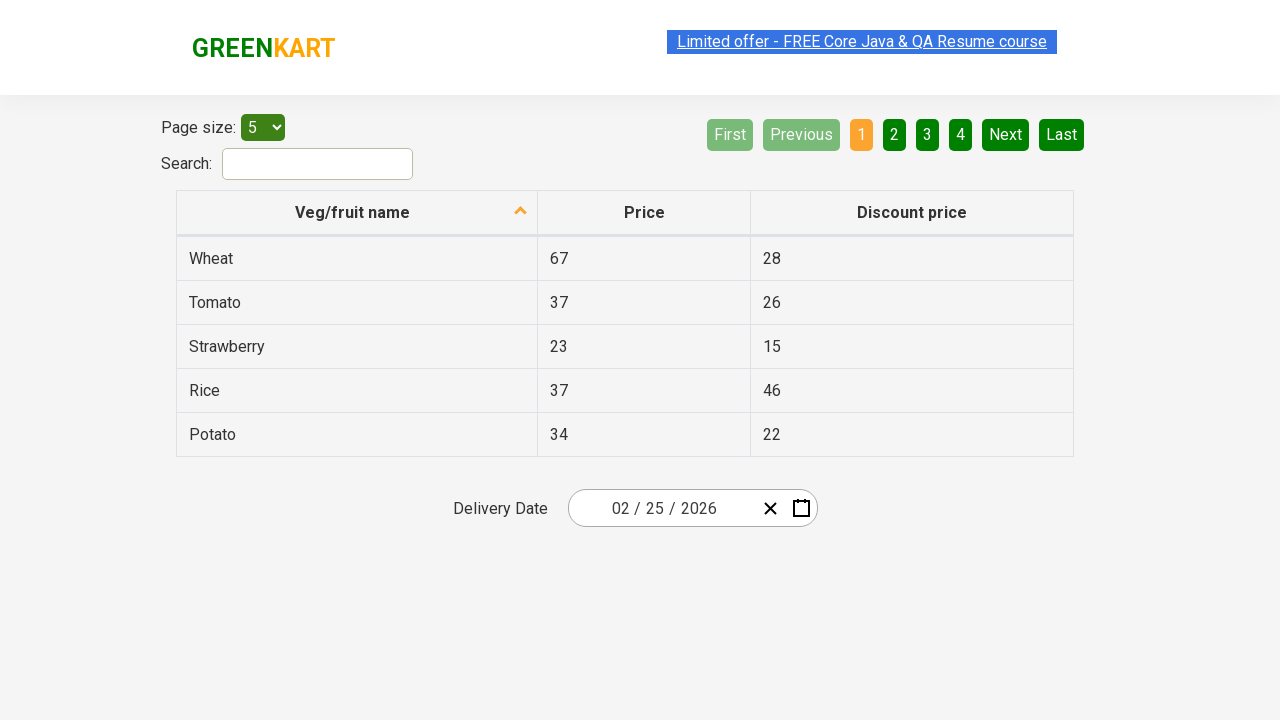

Found Strawberry product with discount price: 15
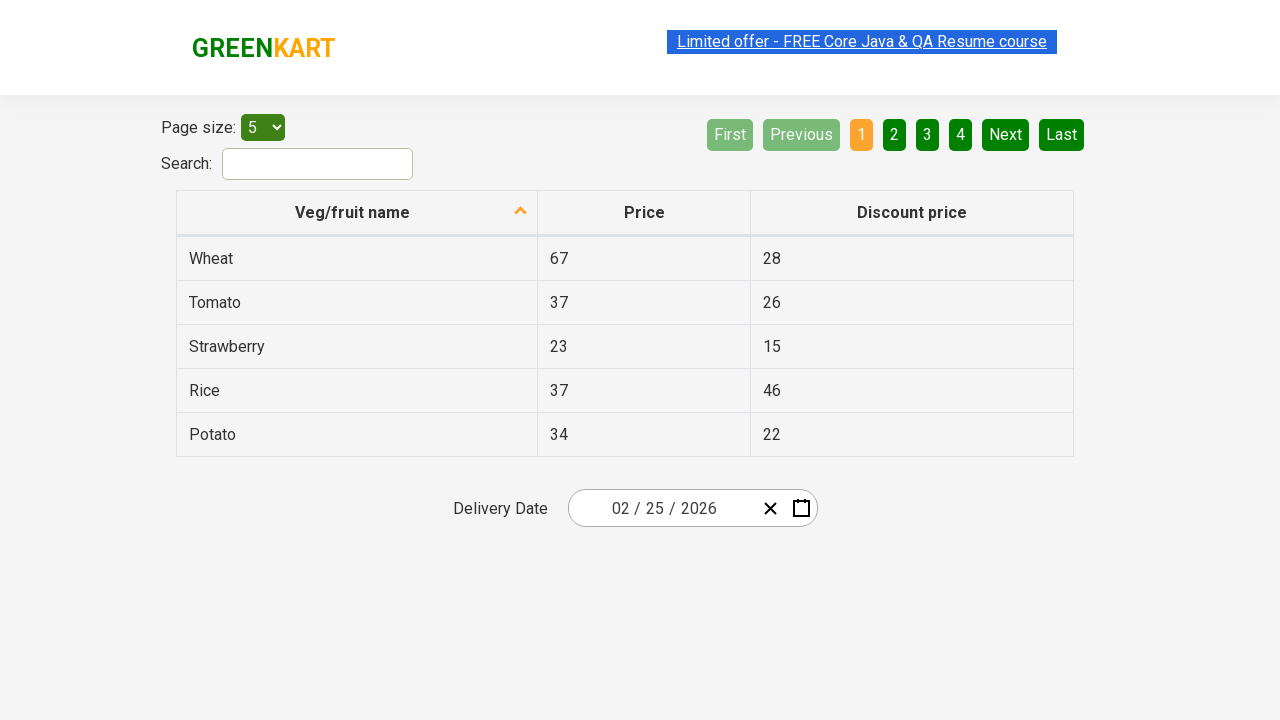

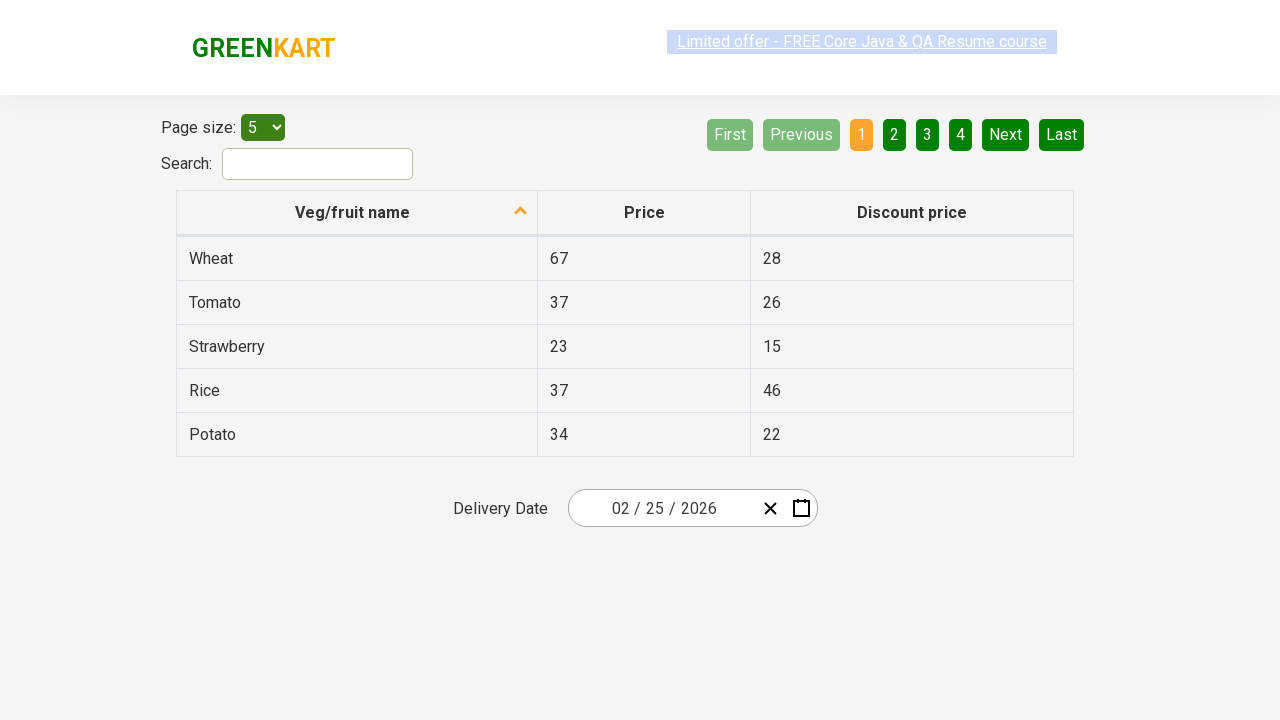